Tests getting the tag name of an email input element

Starting URL: https://www.selenium.dev/selenium/web/inputs.html

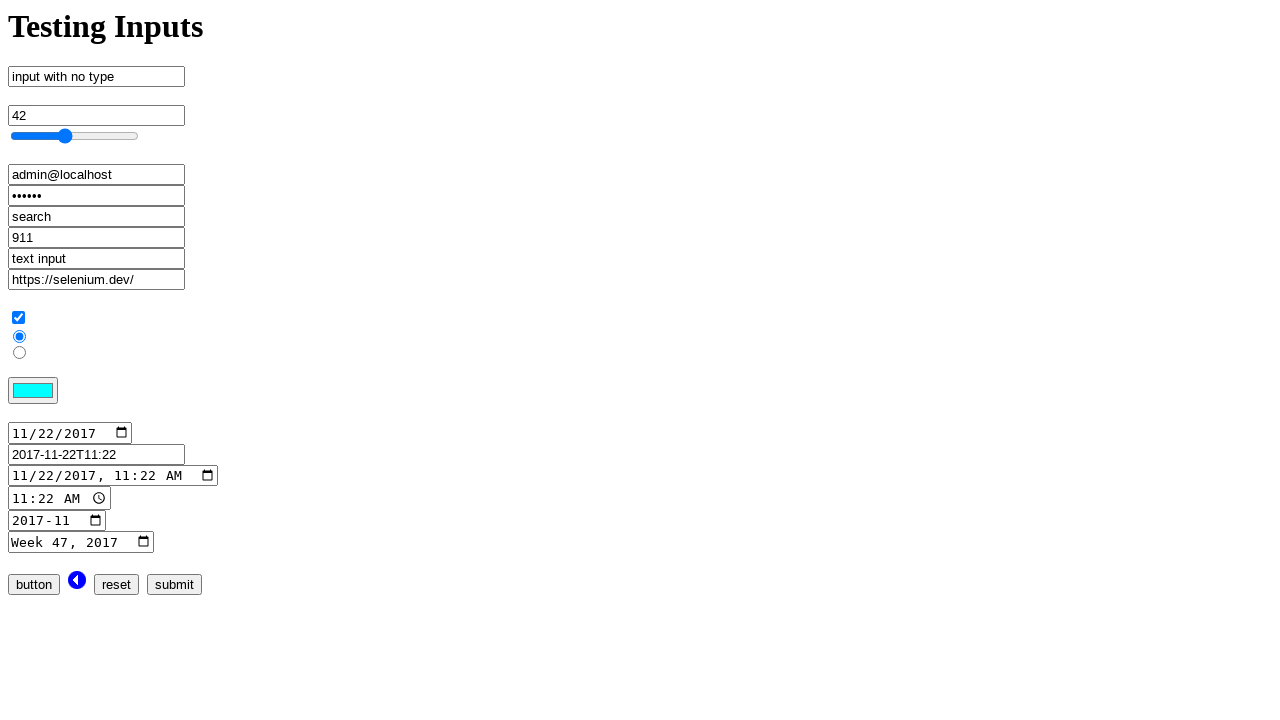

Navigated to inputs.html page
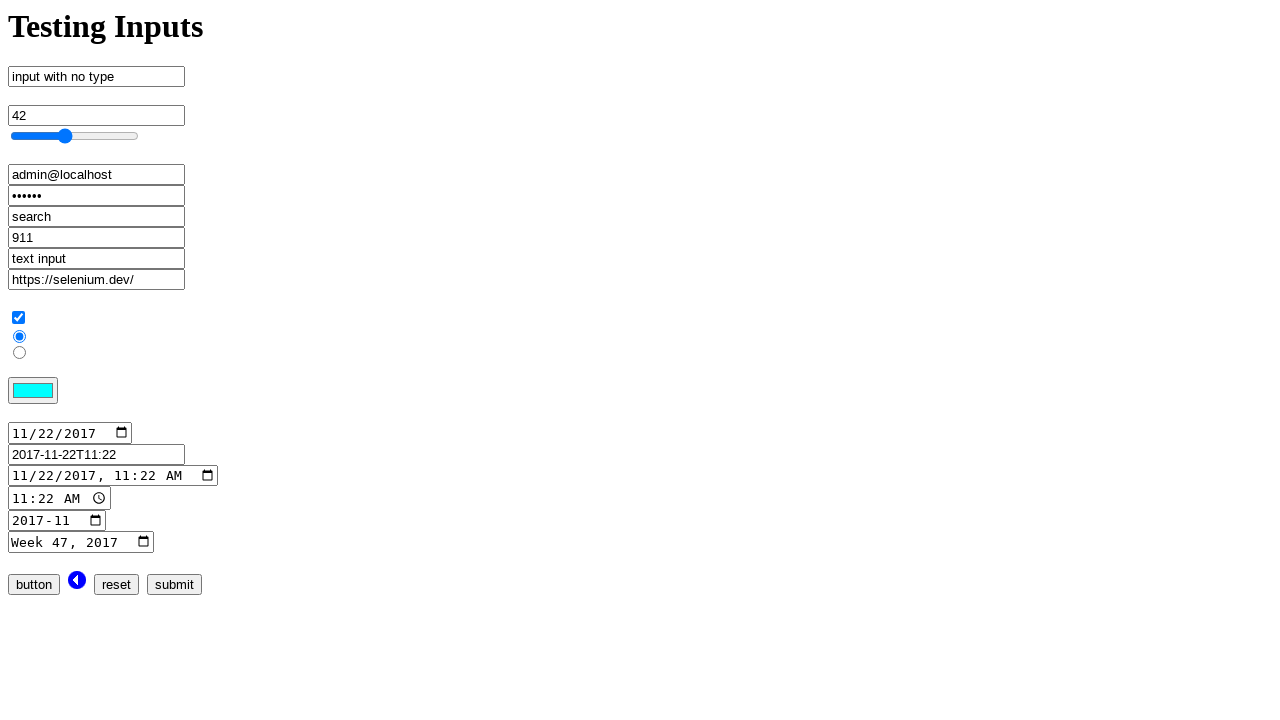

Located email input element by name 'email_input'
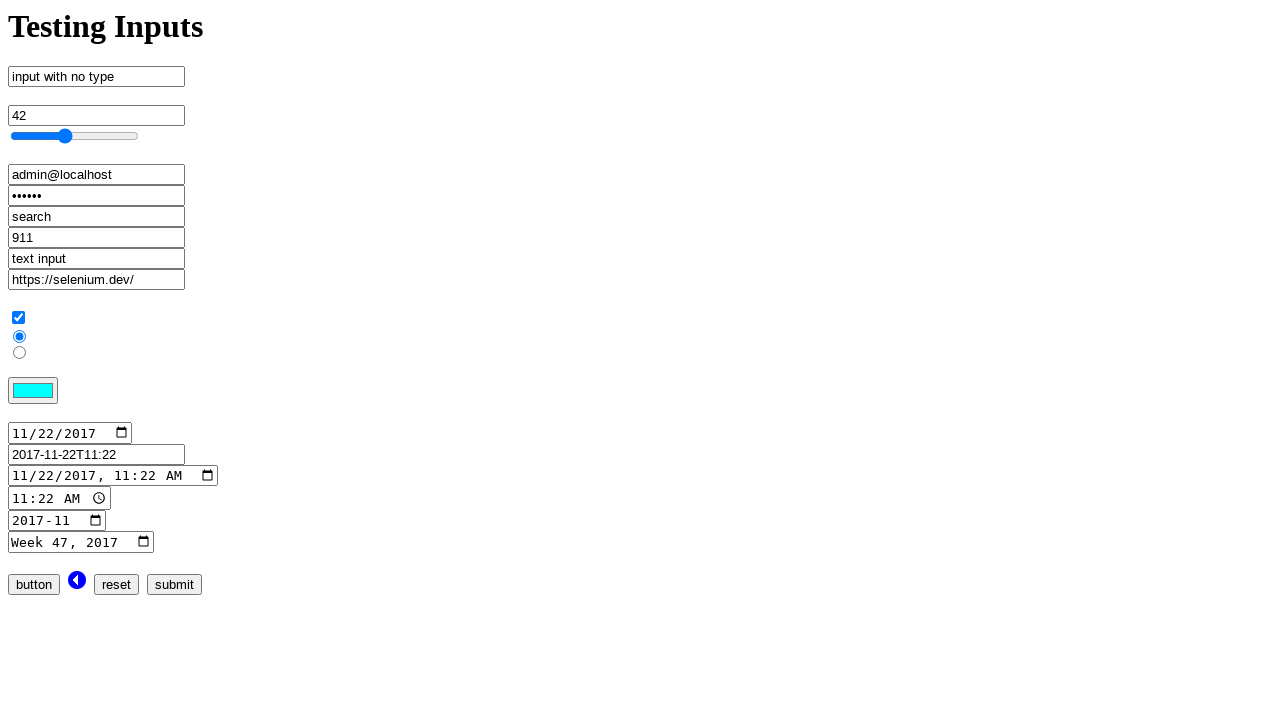

Retrieved tag name of email input element: input
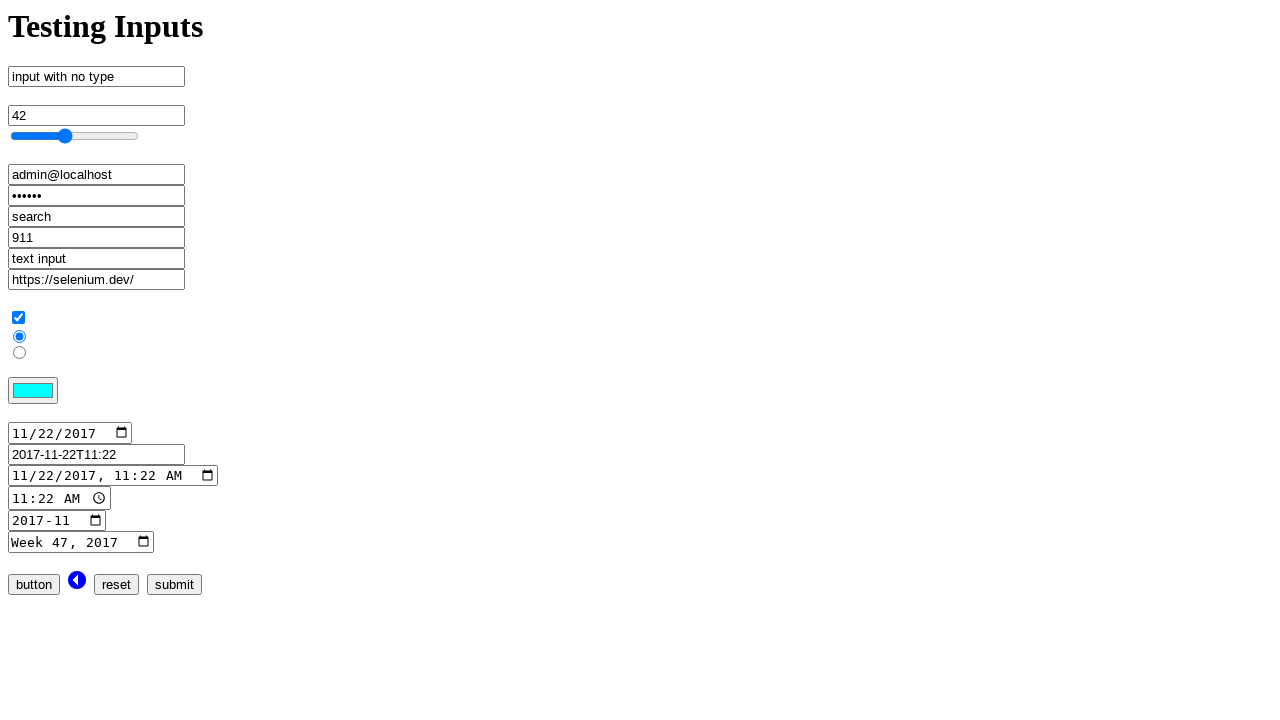

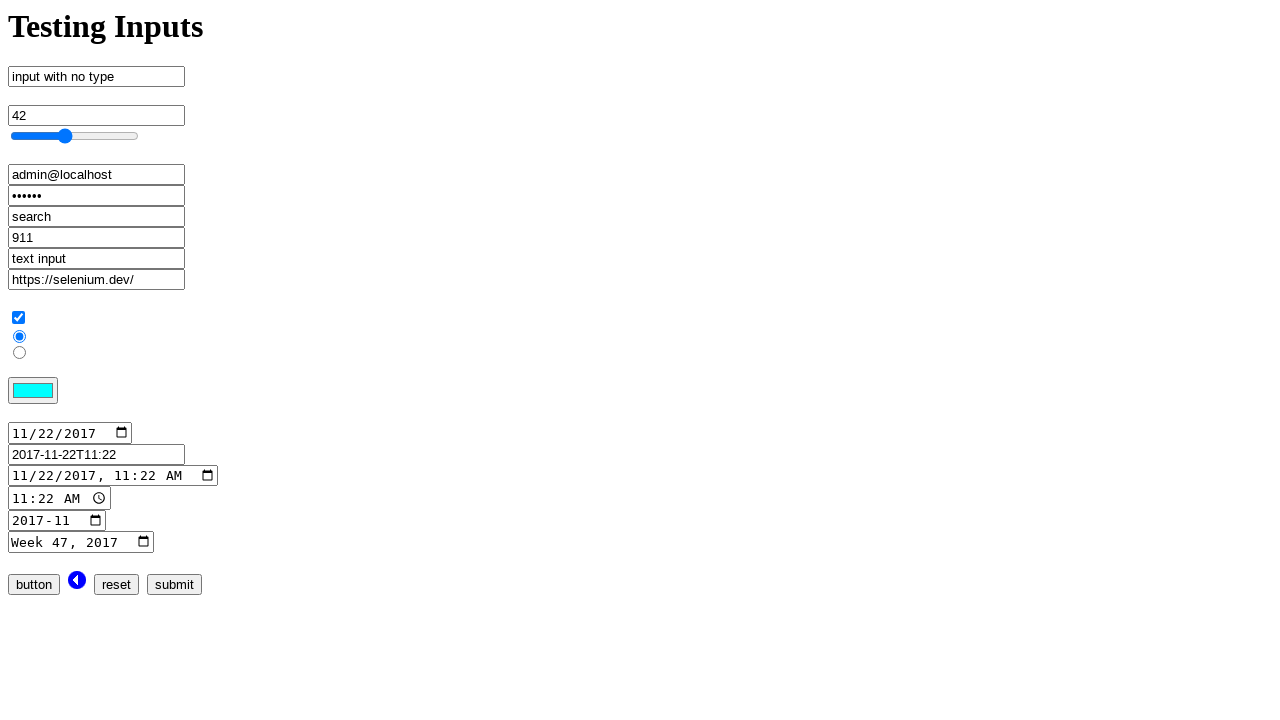